Tests hover functionality by hovering over a user avatar image and verifying that the hidden text/info becomes visible.

Starting URL: http://the-internet.herokuapp.com/hovers

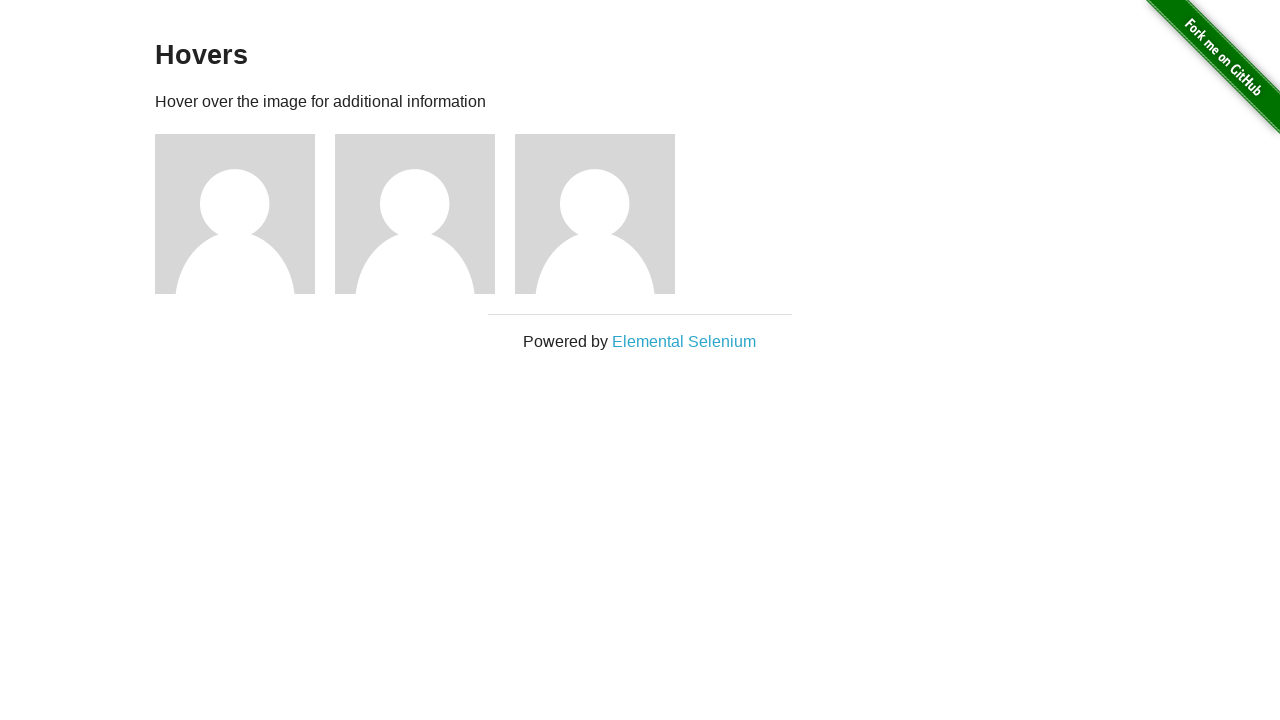

Hovered over the first user avatar image at (235, 214) on xpath=//*[@id='content']/div/div[1]/img
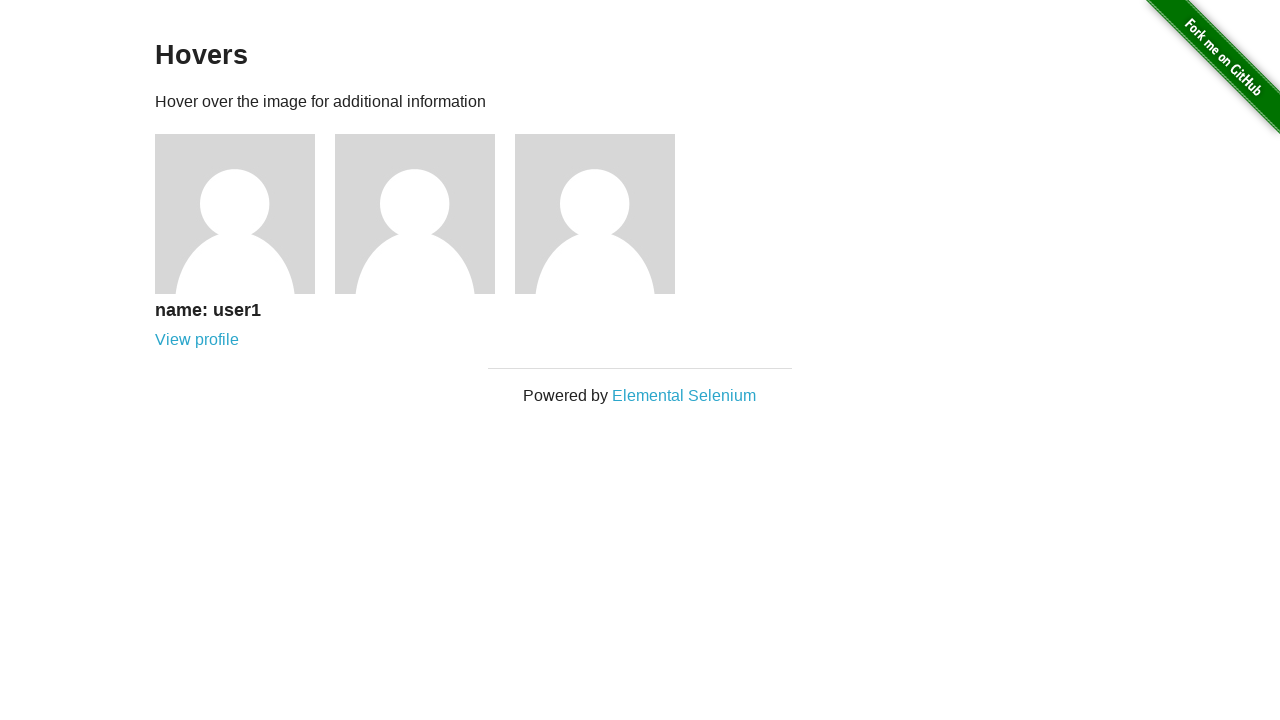

Waited for hidden user text element to become visible
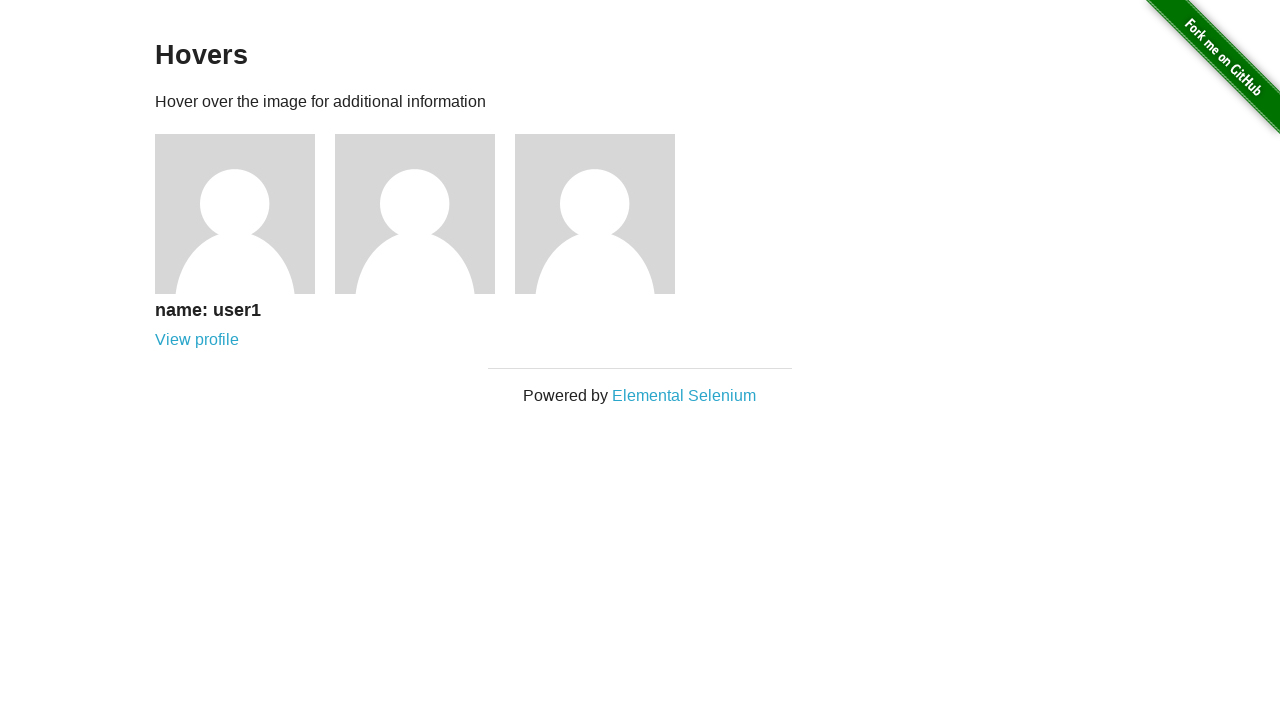

Located the user text element (h5)
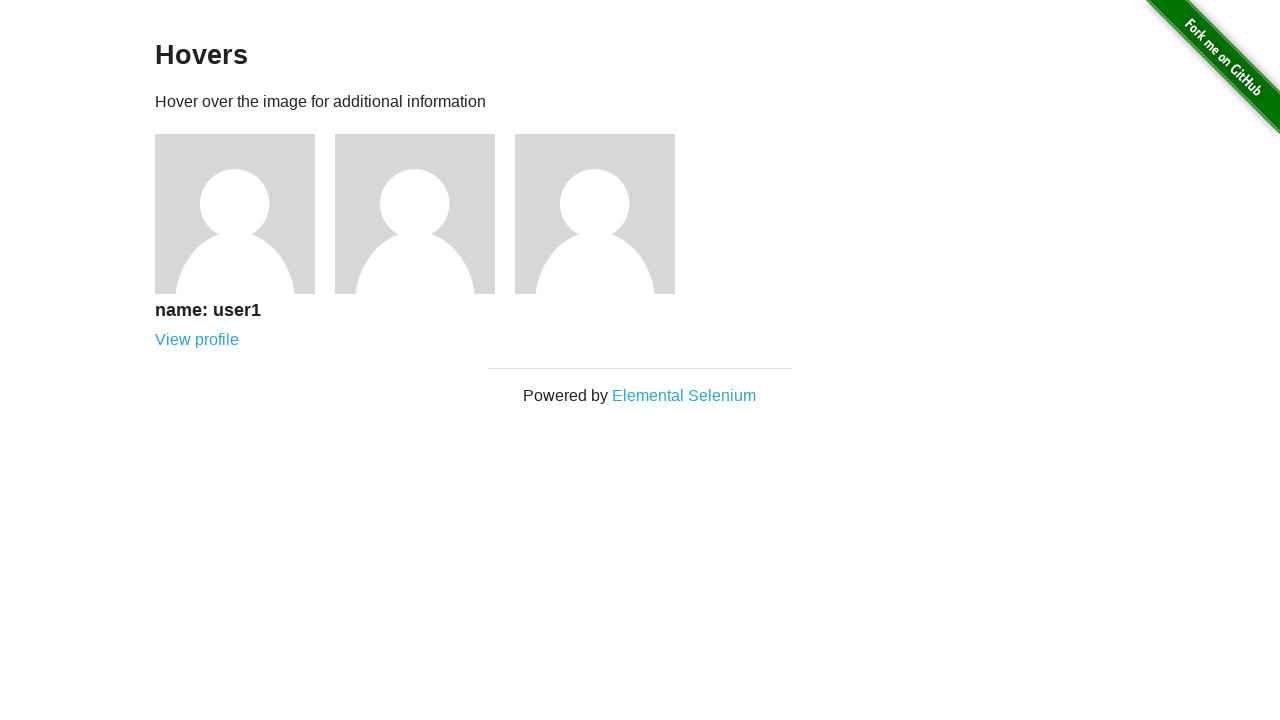

Confirmed user text element is visible on hover
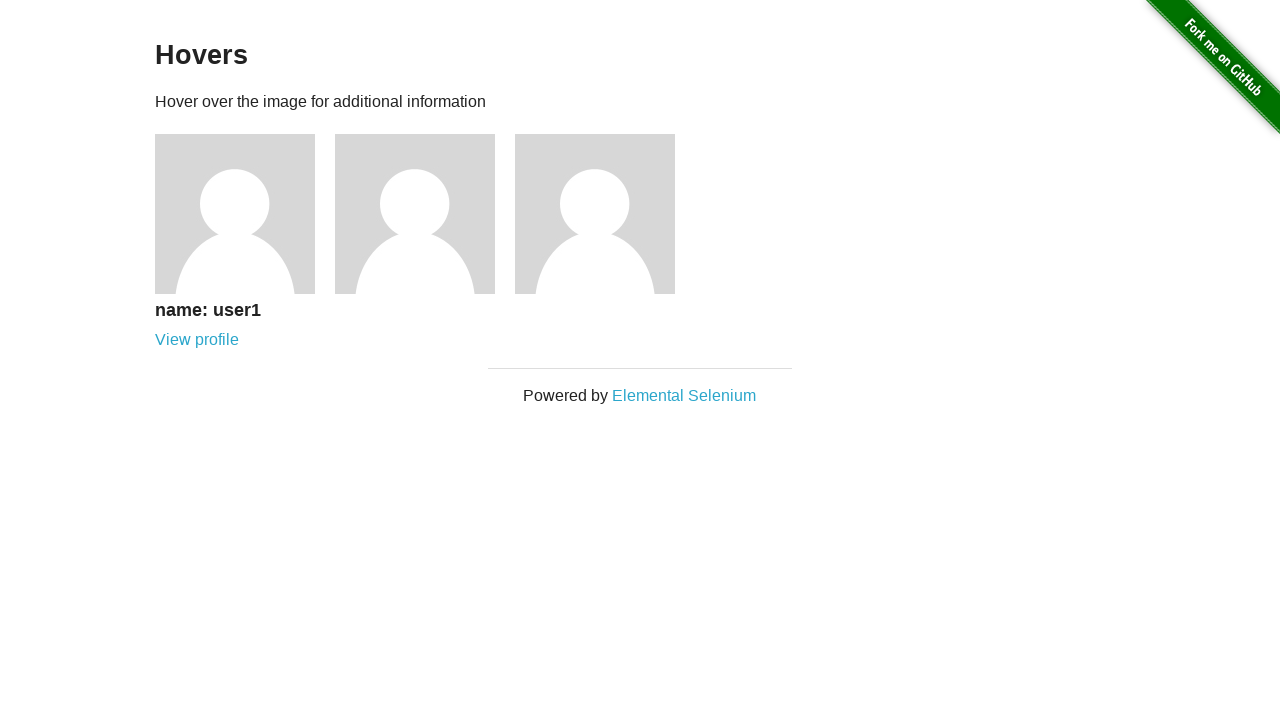

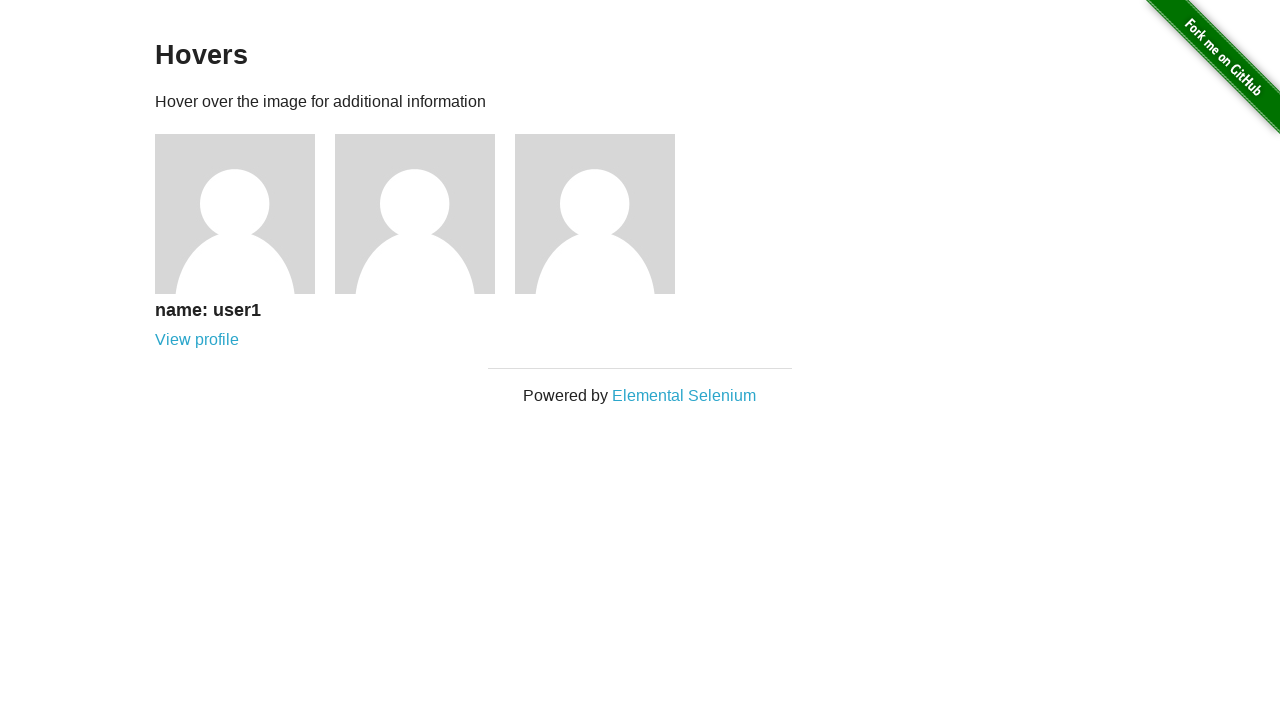